Navigates to the Latvia AIP (Aeronautical Information Publication) website, finds the current AIRAC issue link, opens the eAIP, and navigates to a specific airport's information page (EVRA - Riga) through the navigation frames.

Starting URL: https://ais.lgs.lv/aiseaip

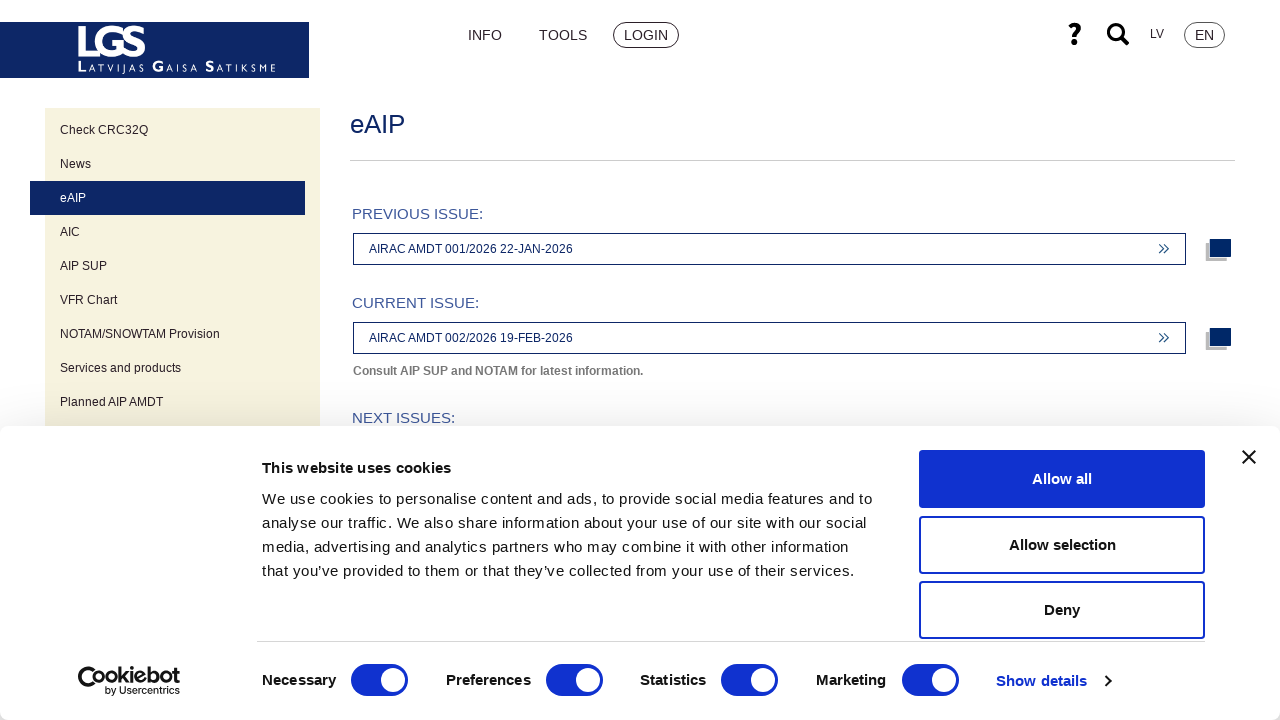

Waited for page DOM to load
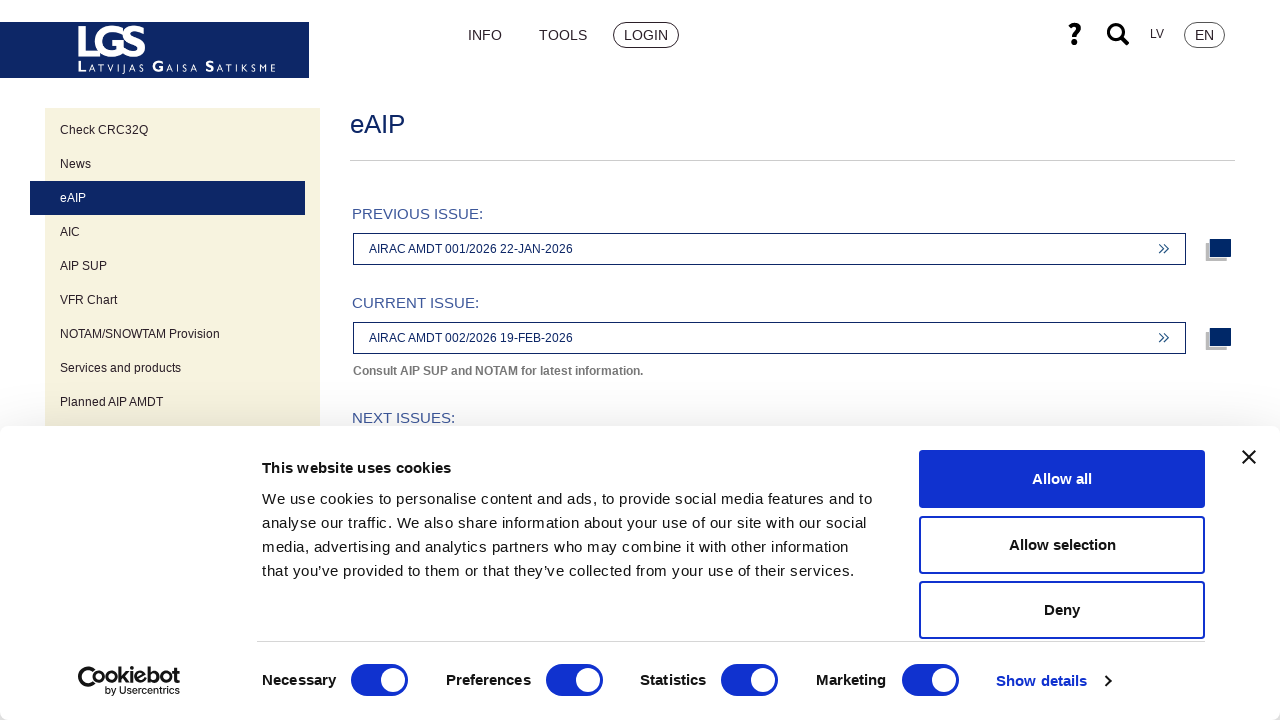

Waited 2 seconds for page initialization
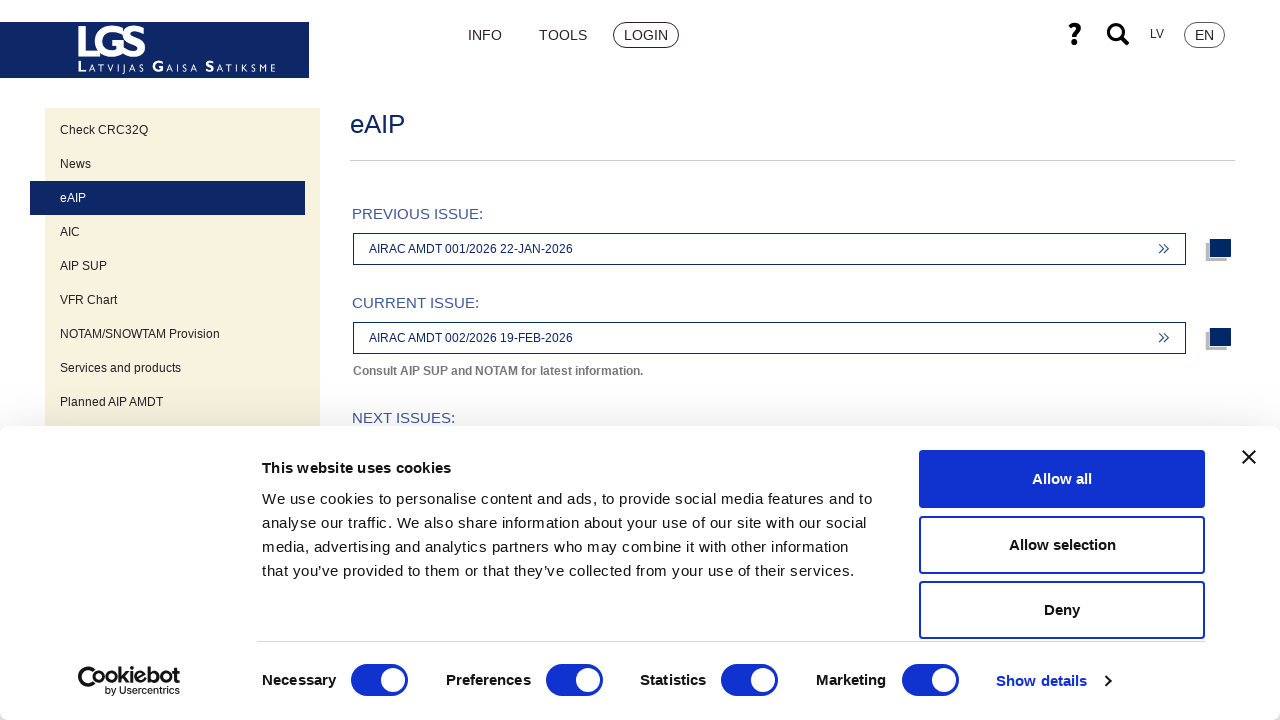

Located all AIRAC eAIPfiles links
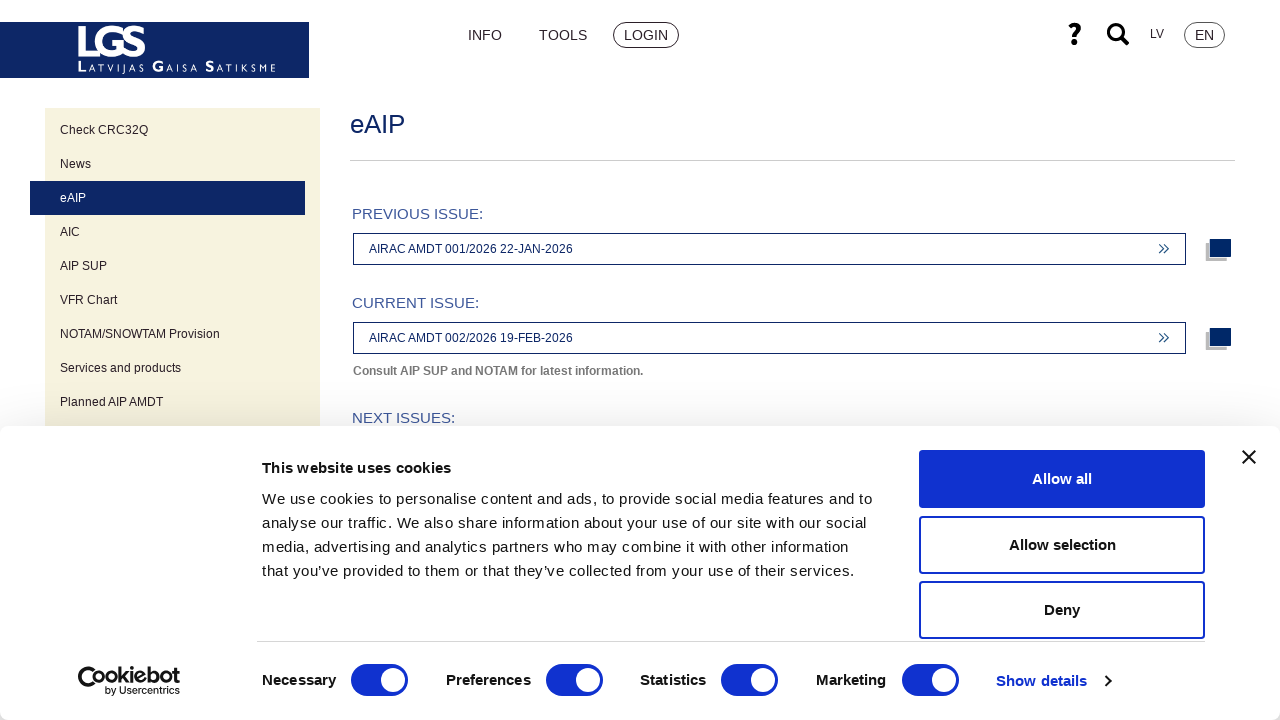

Clicked on the current AIRAC issue link (third button) at (770, 338) on a[href*='eAIPfiles'] >> nth=2
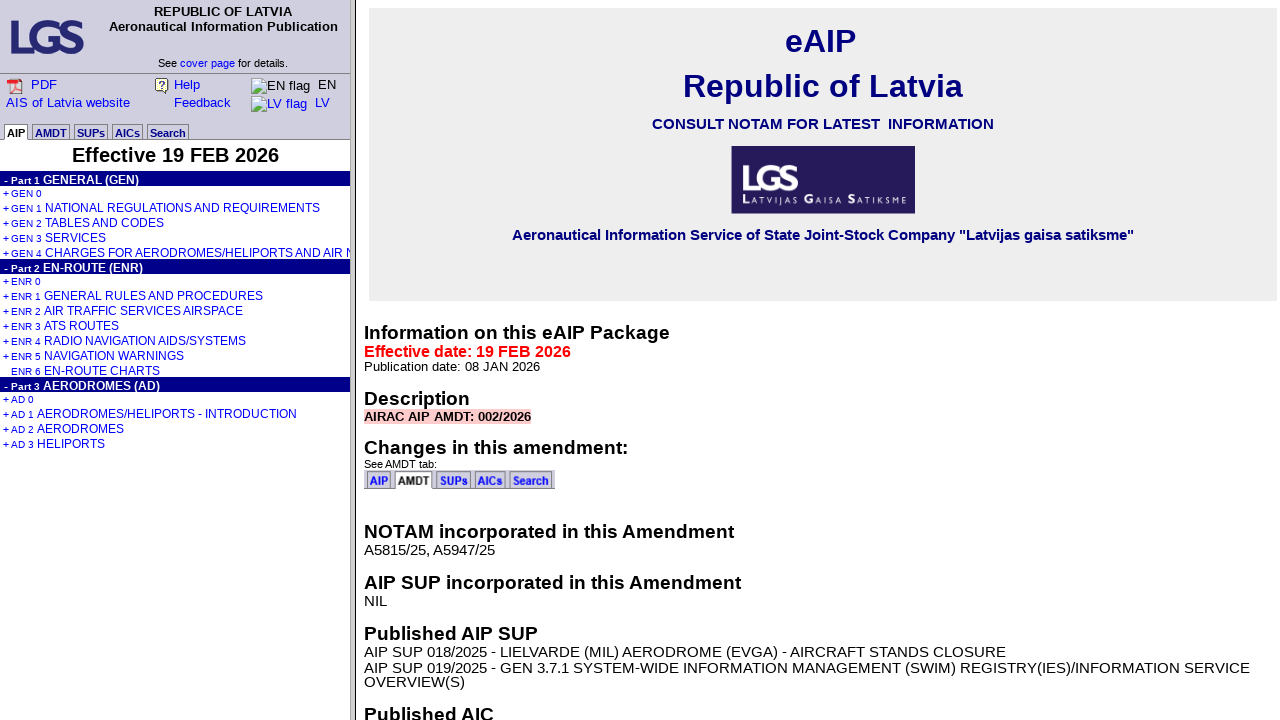

Waited for eAIP page DOM to load
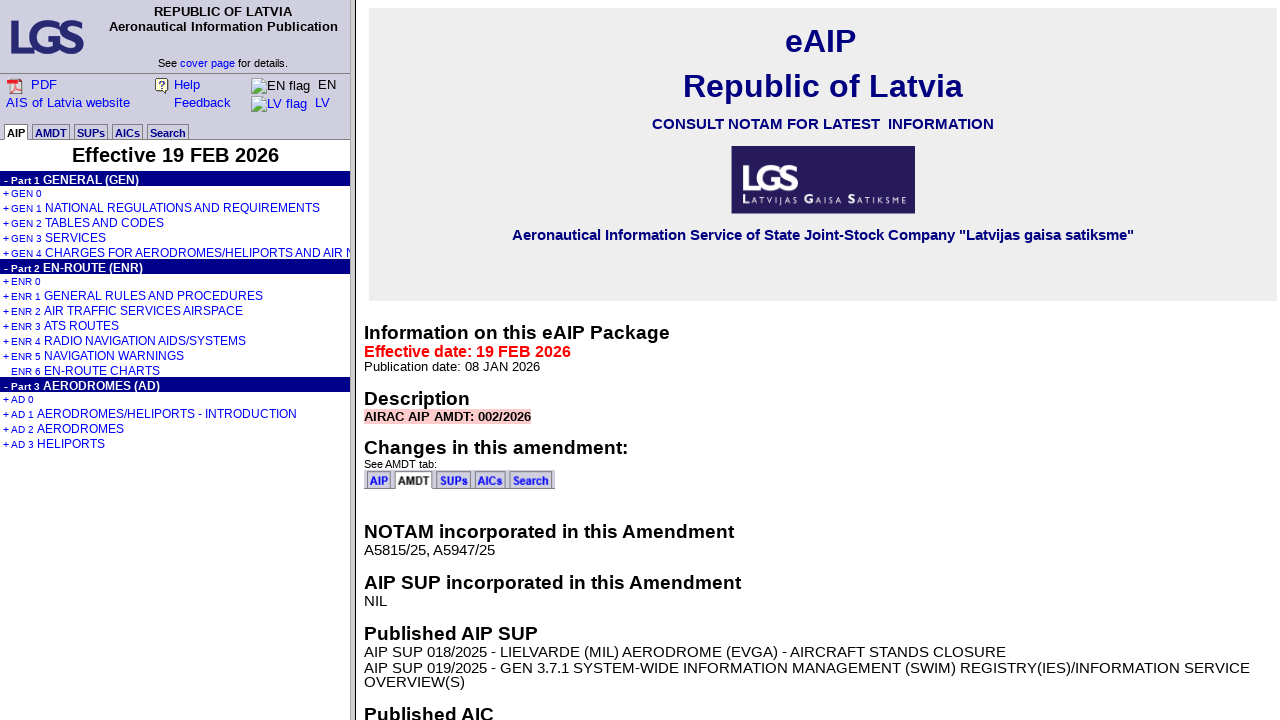

Waited 3 seconds for eAIP content to load
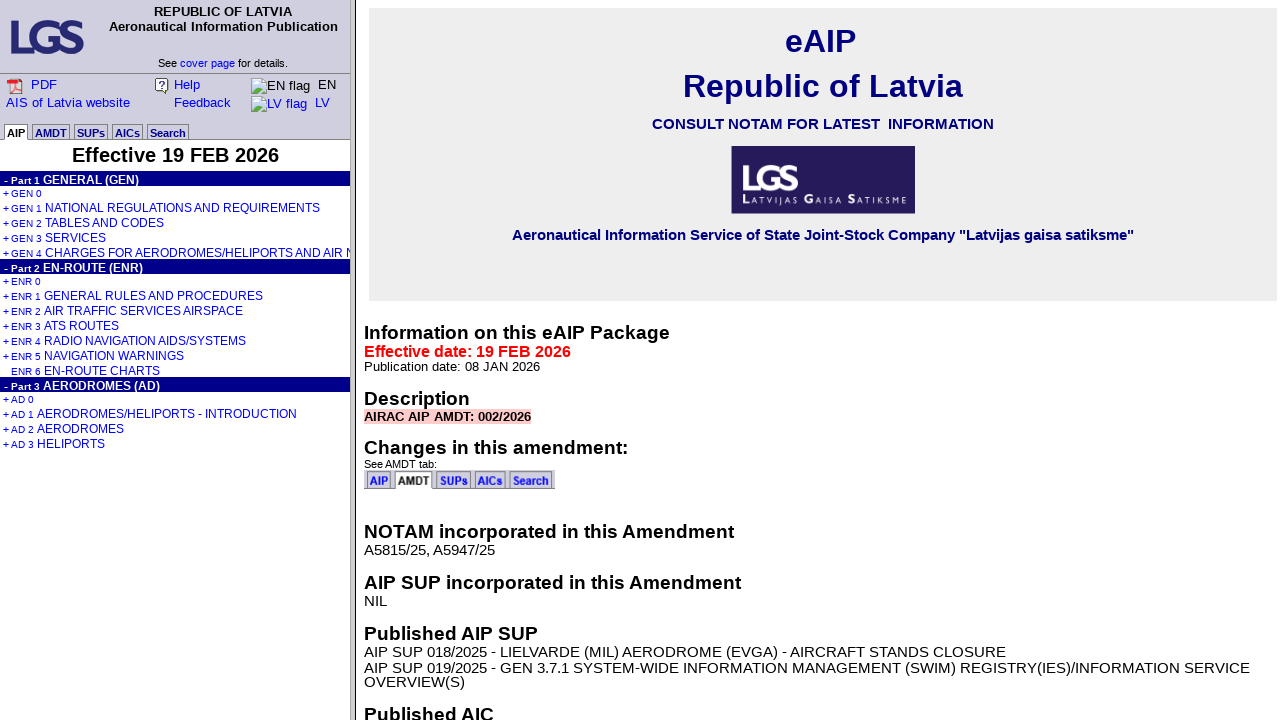

Waited for all network activity to complete
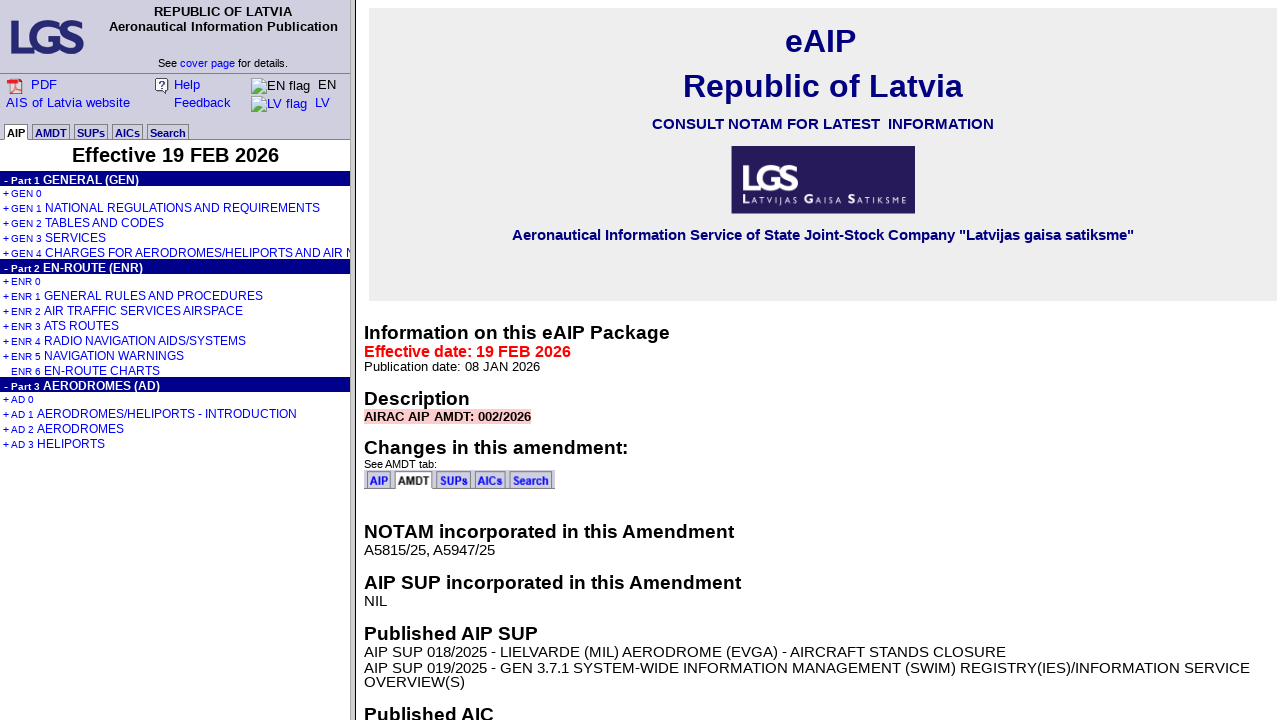

Waited 3 seconds for frames to fully load
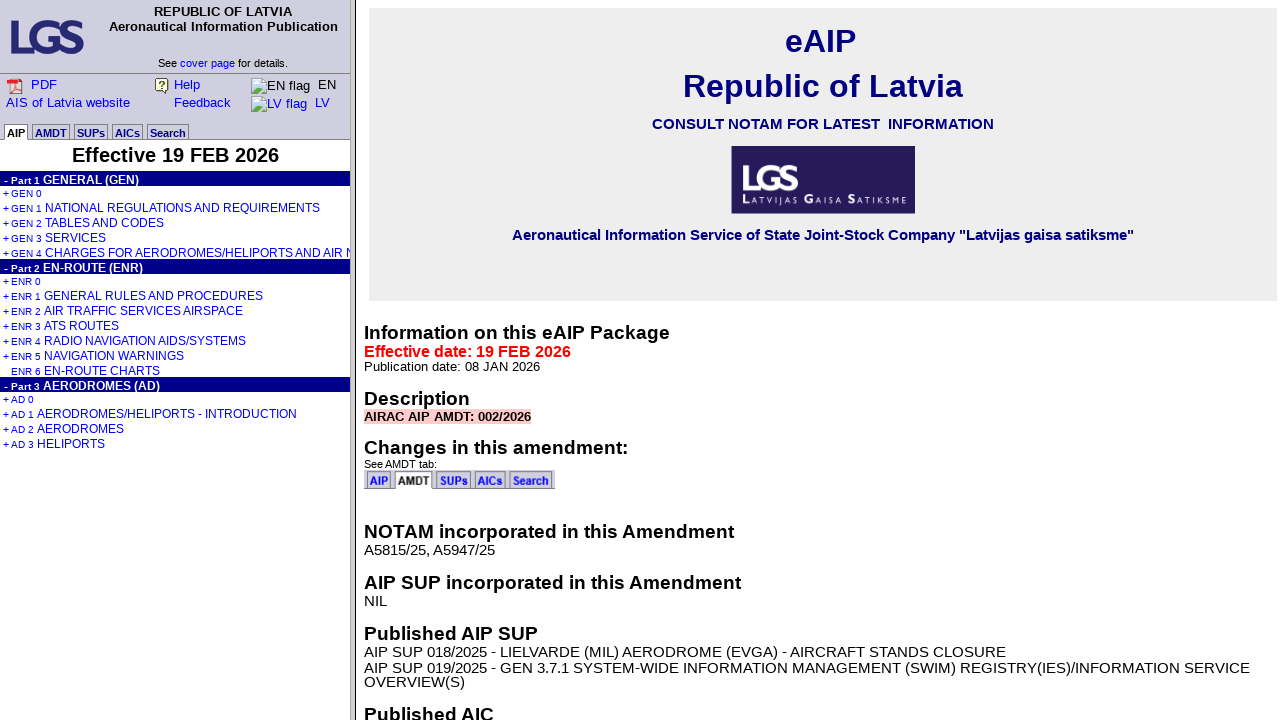

Located navigation frame in eAIP
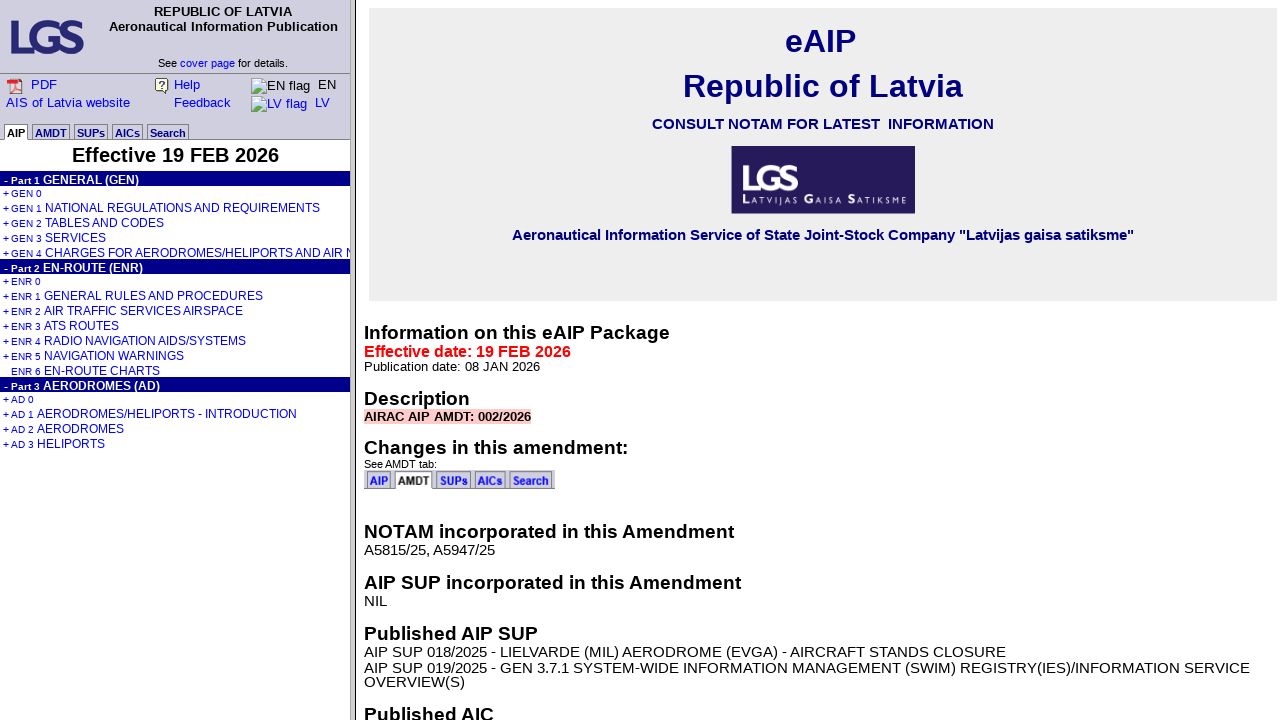

Waited for navigation frame to complete loading
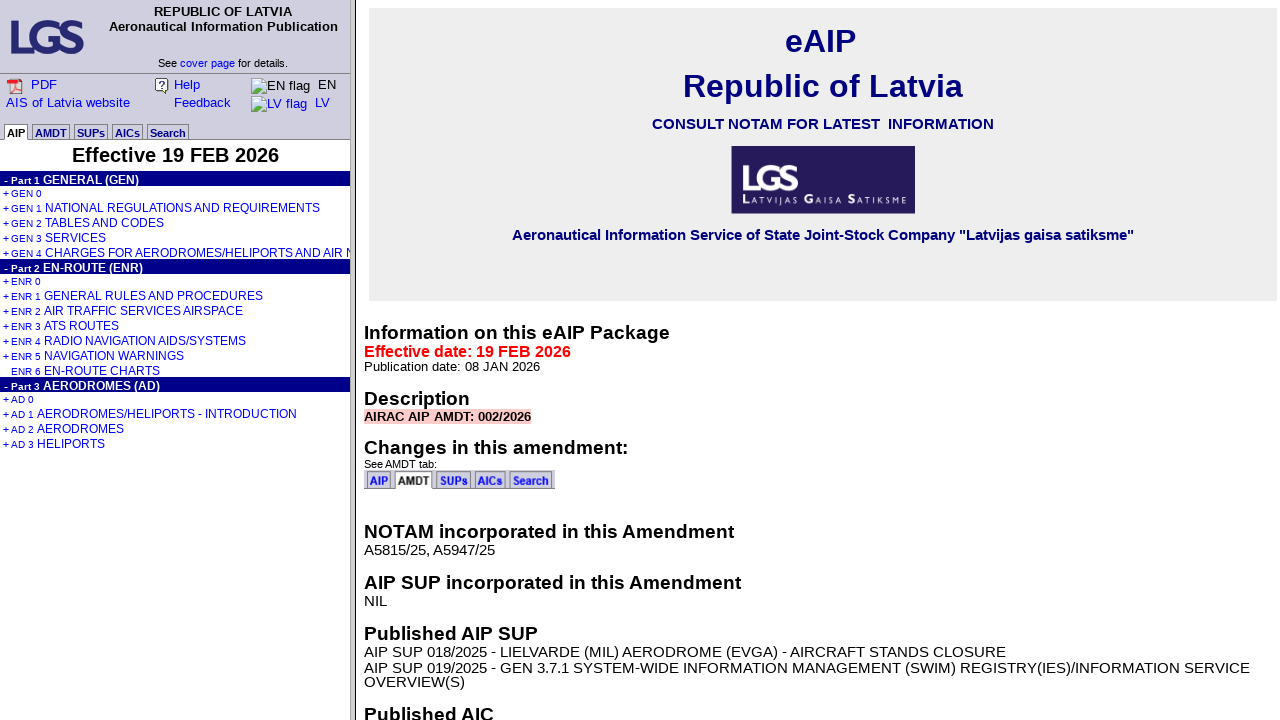

Waited 2 seconds for navigation frame content
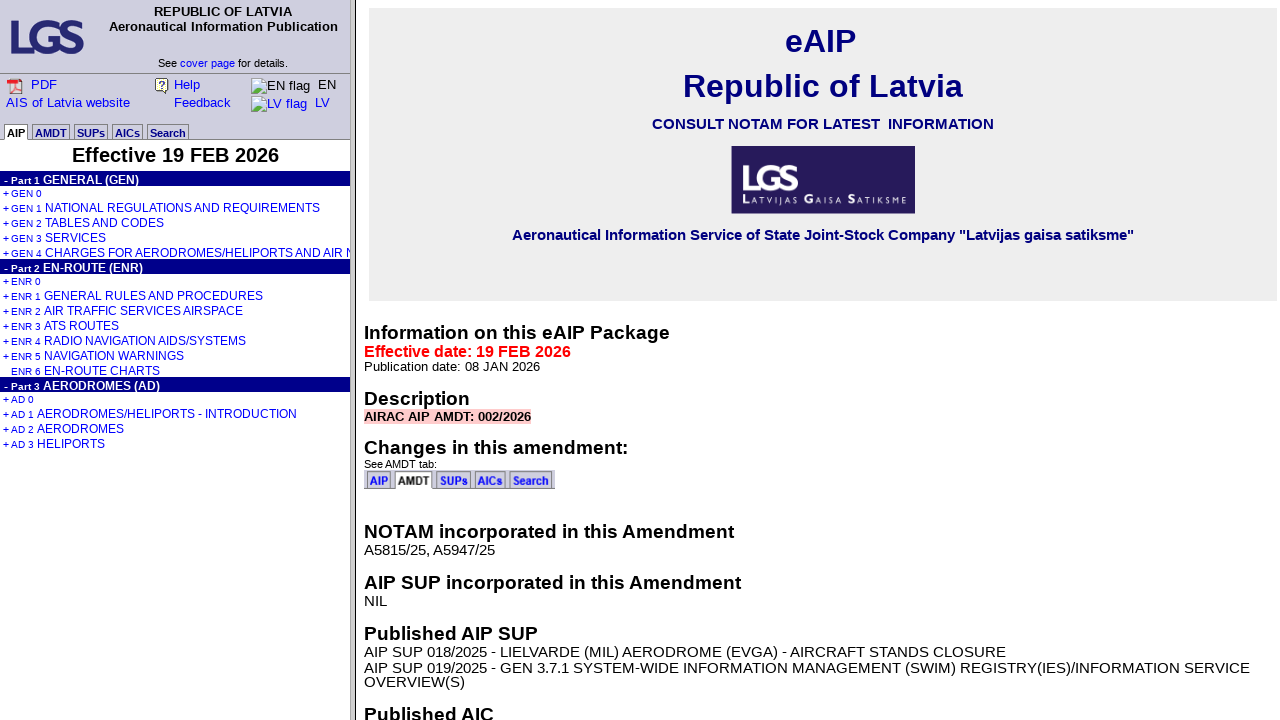

Final wait for all network activity to complete
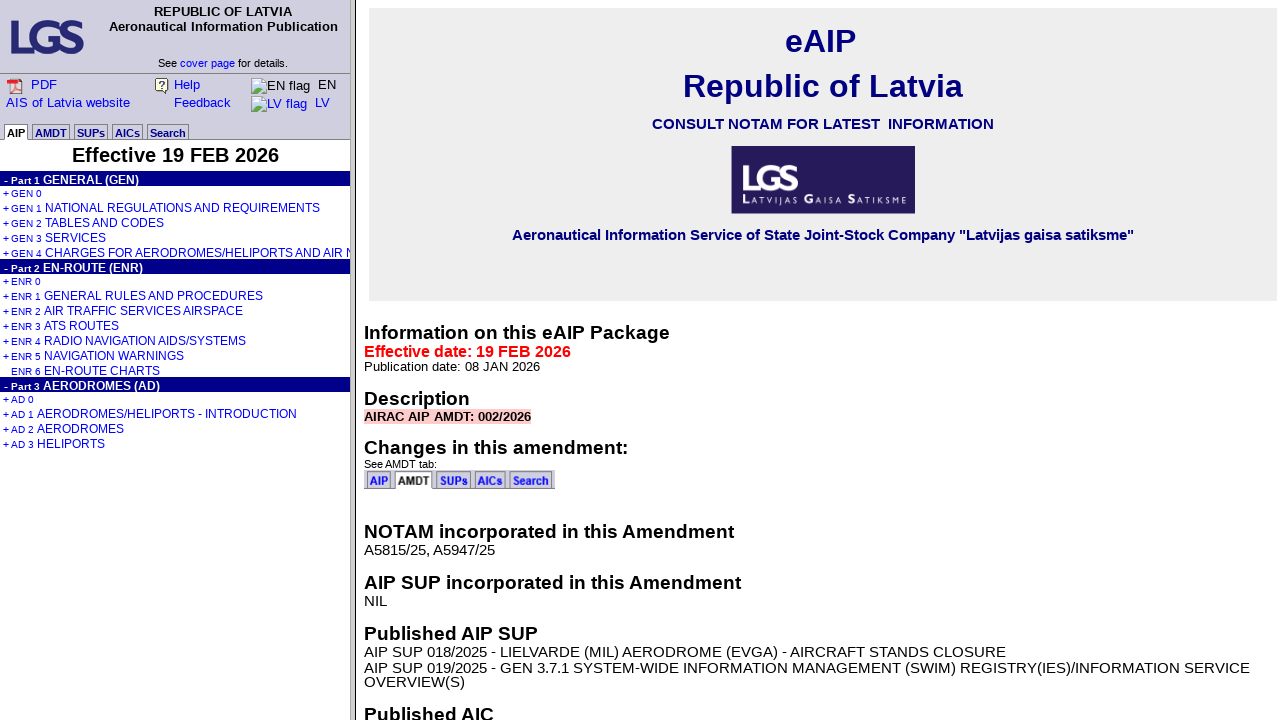

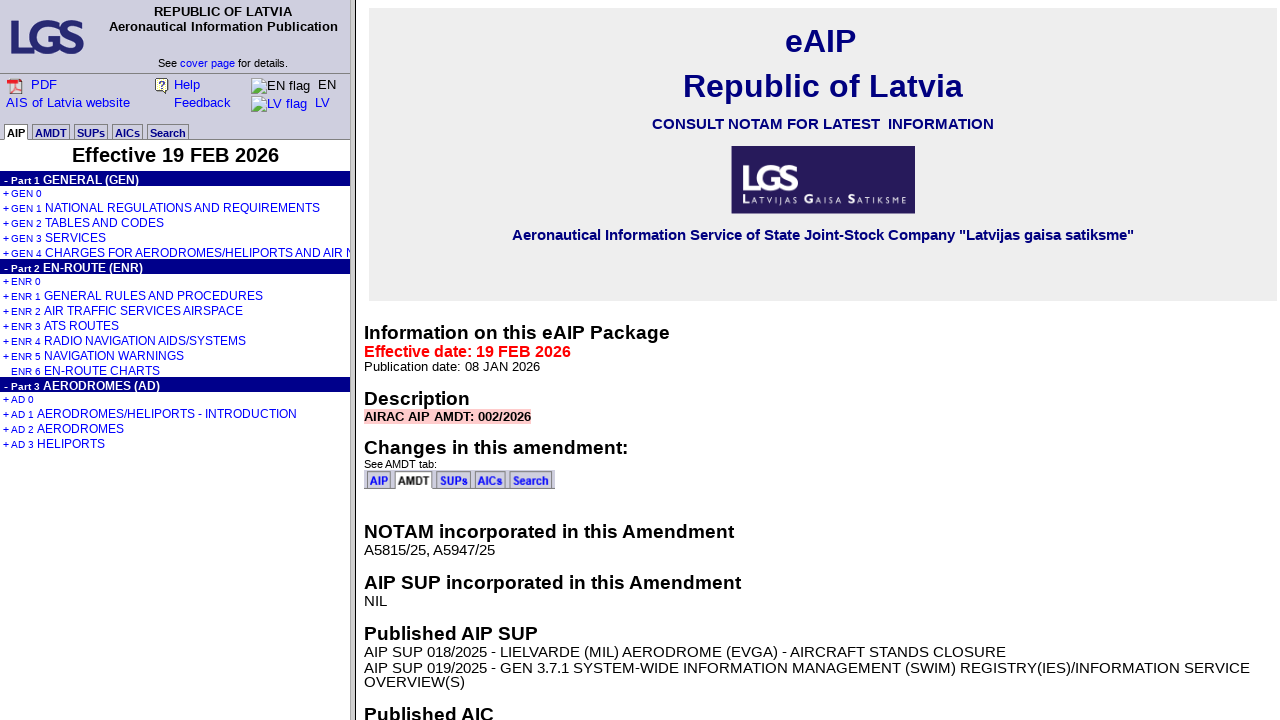